Navigates to a Danish IT job board search page for "embedded" jobs, scrolls down multiple times to trigger lazy loading of additional job listings, and waits for job elements to appear.

Starting URL: https://www.it-jobbank.dk/jobsoegning?q=embedded

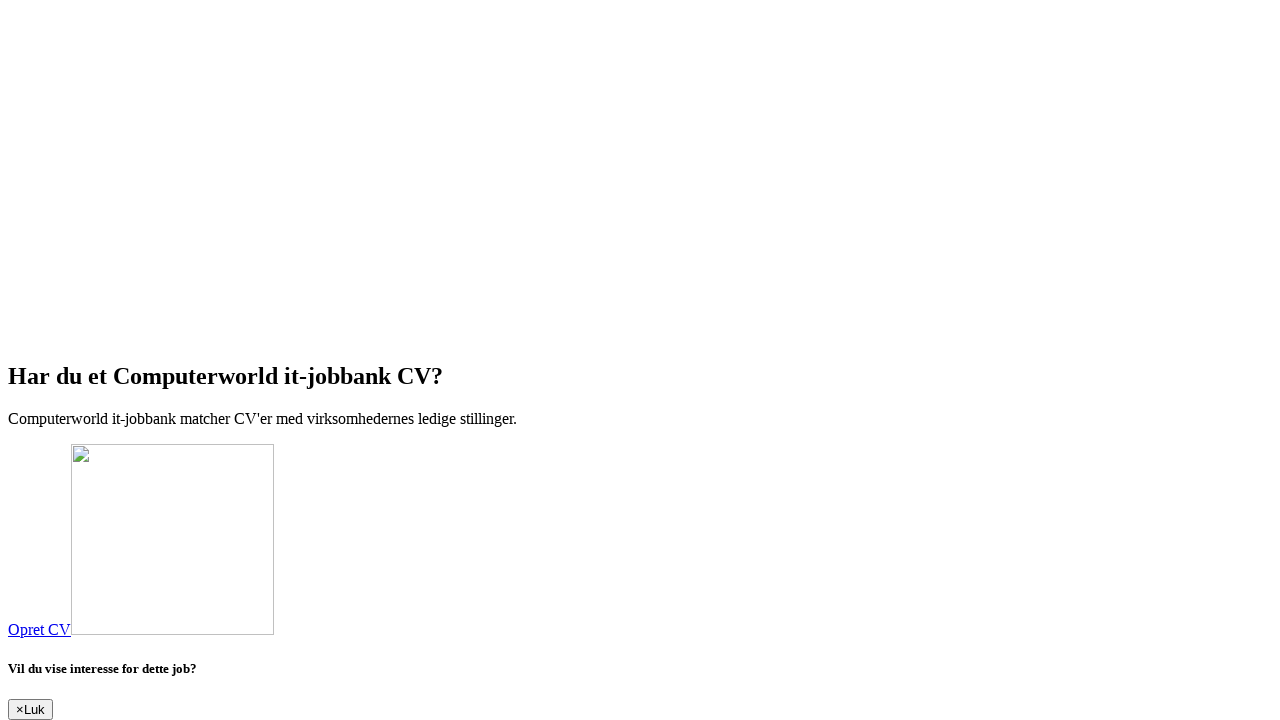

Navigated to Danish IT job board search page for 'embedded' jobs
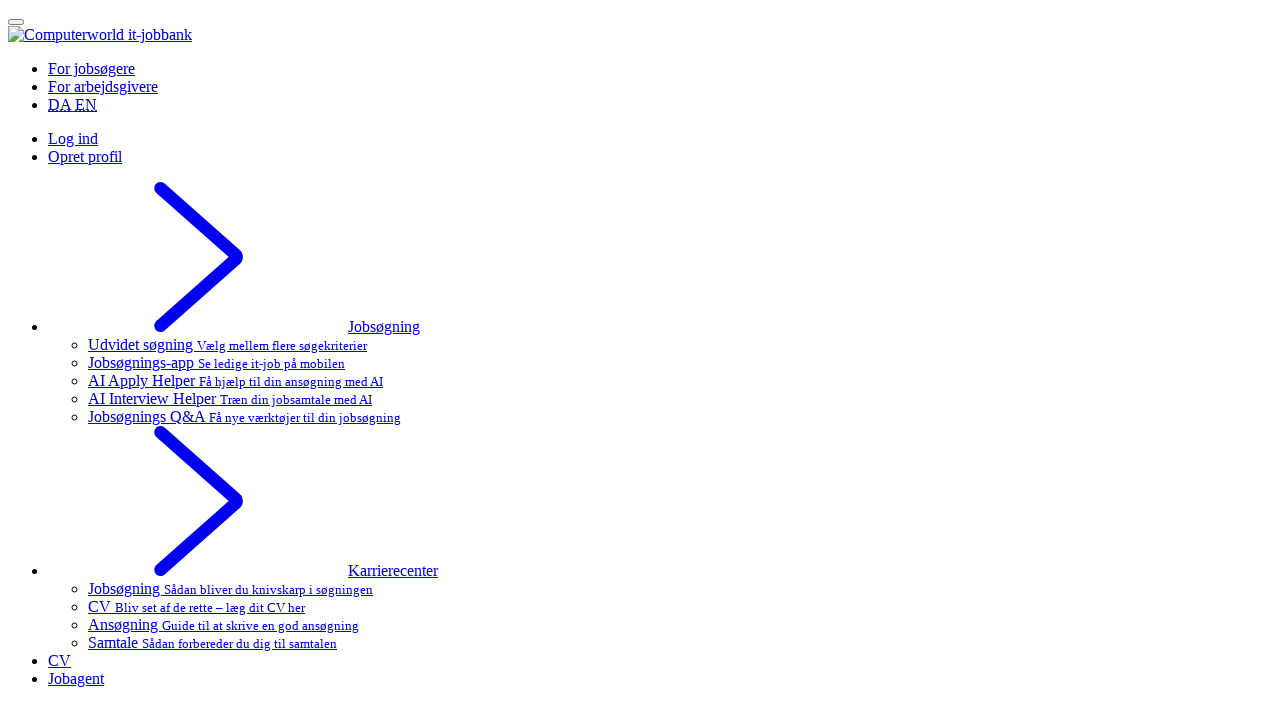

Scrolled down to bottom of page (scroll 1/5) to trigger lazy loading
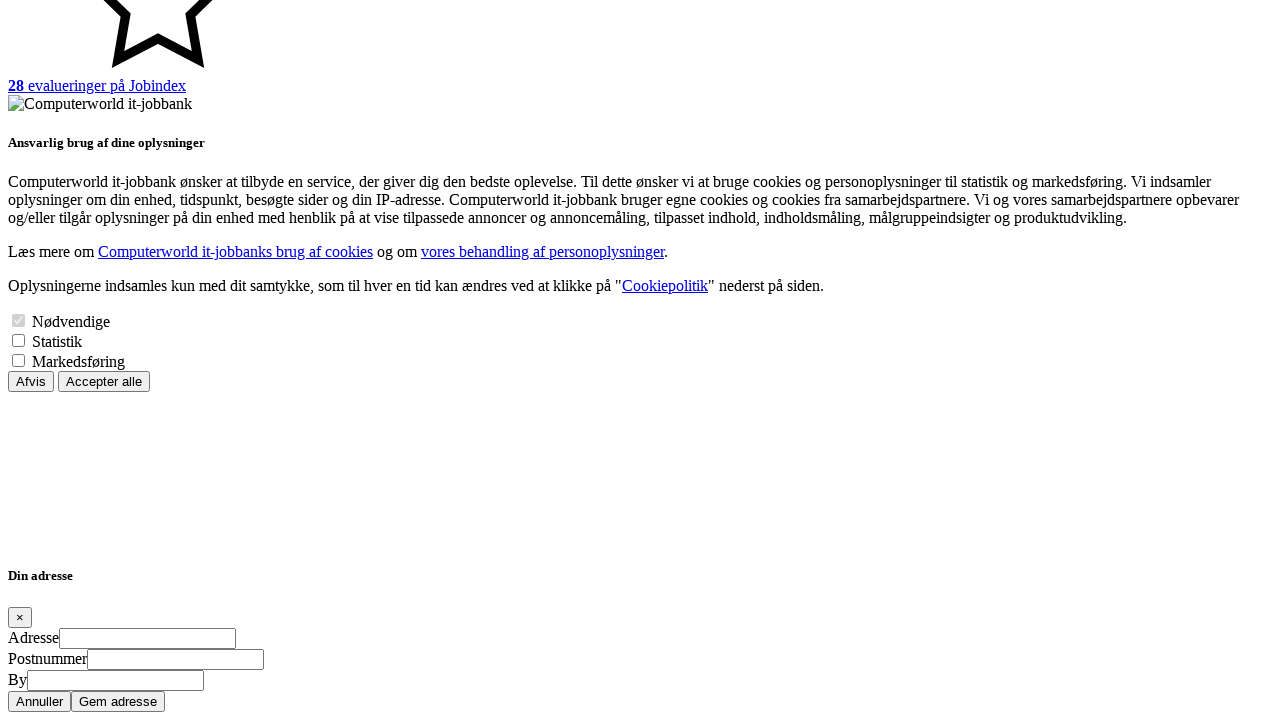

Waited 2 seconds for new job listings to load after scroll 1
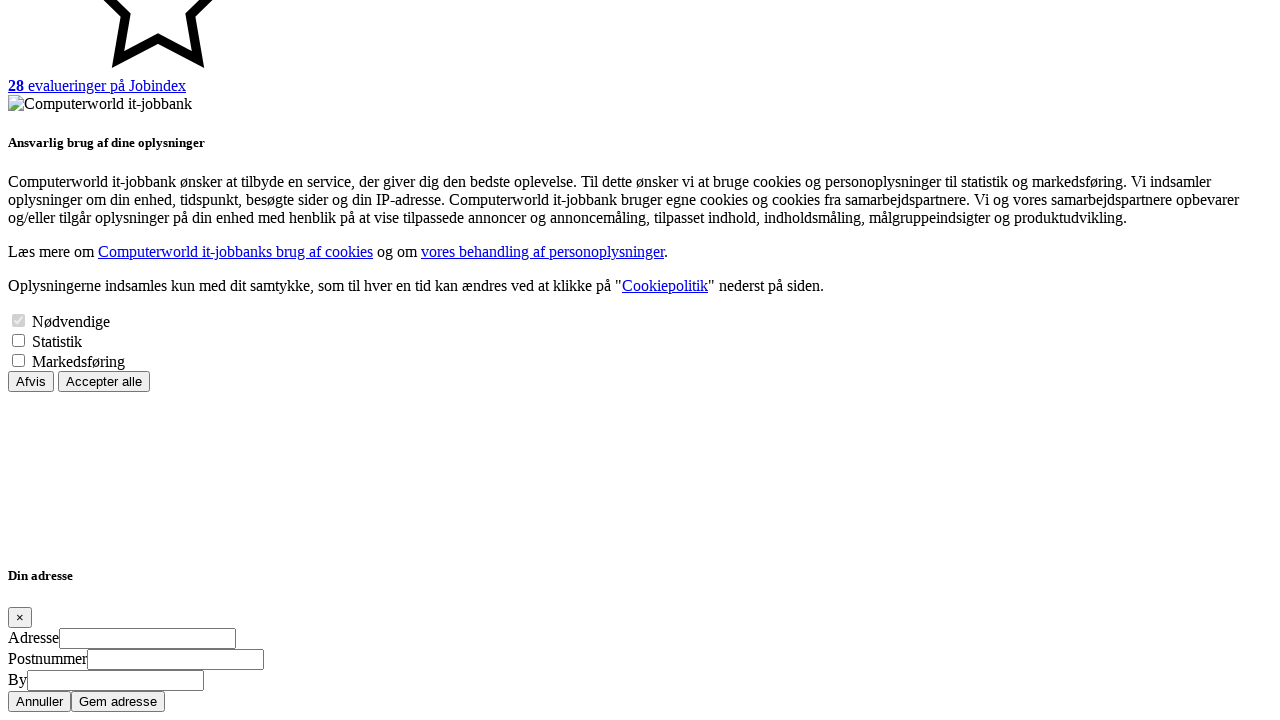

Scrolled down to bottom of page (scroll 2/5) to trigger lazy loading
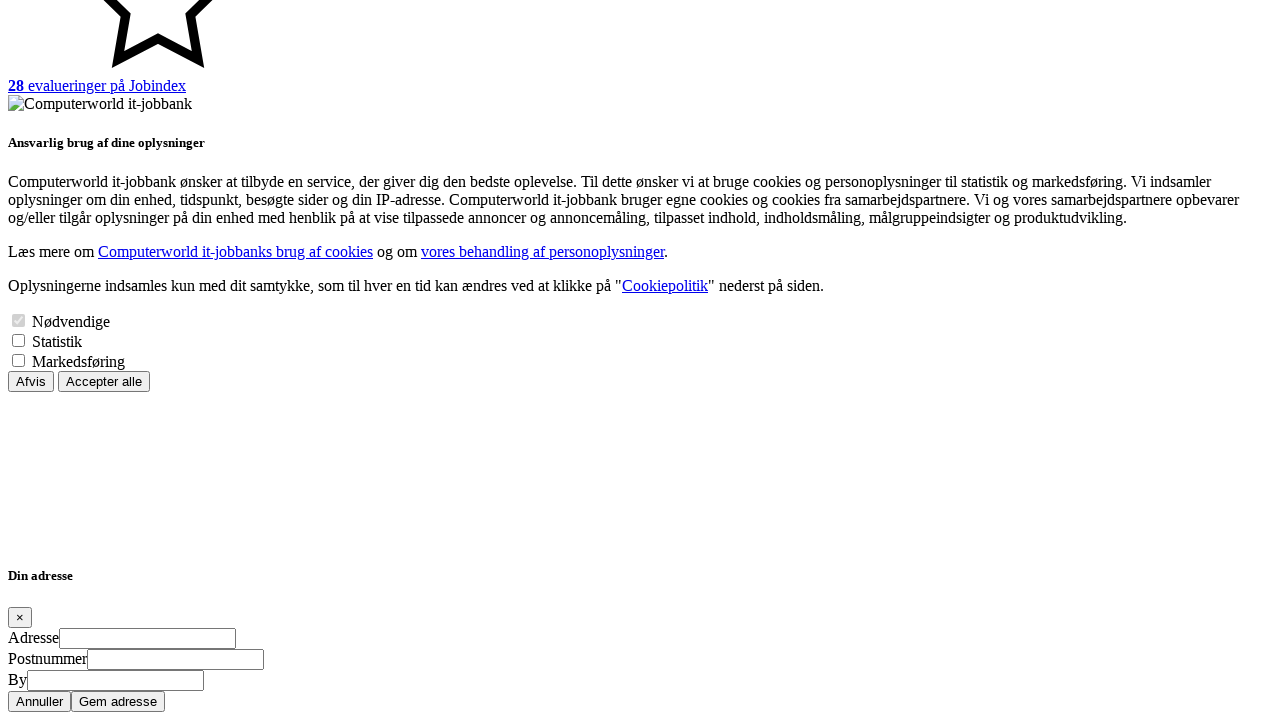

Waited 2 seconds for new job listings to load after scroll 2
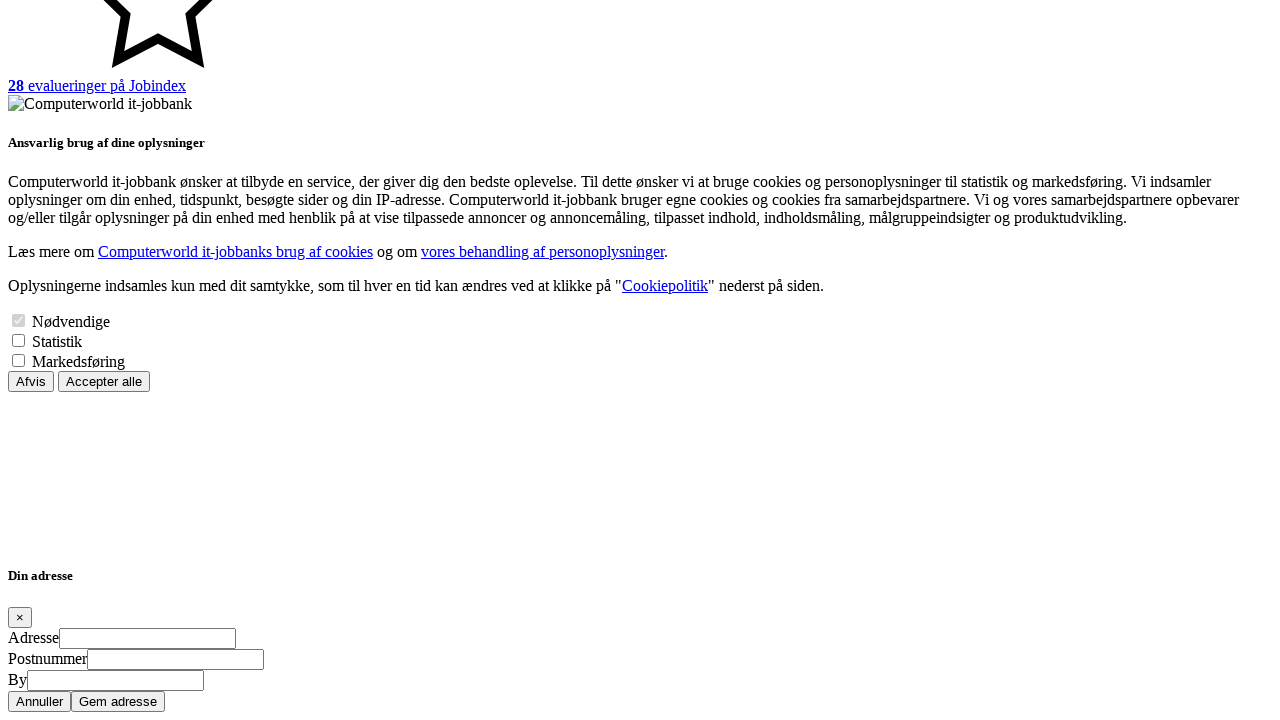

Scrolled down to bottom of page (scroll 3/5) to trigger lazy loading
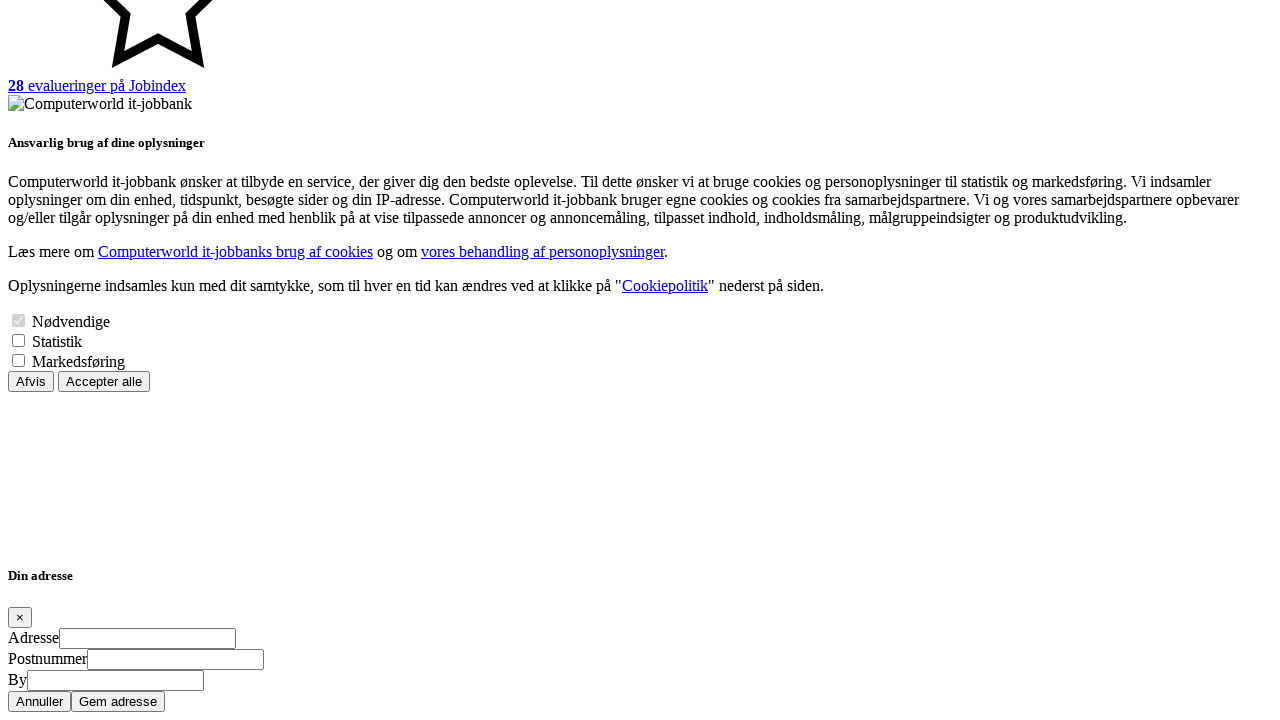

Waited 2 seconds for new job listings to load after scroll 3
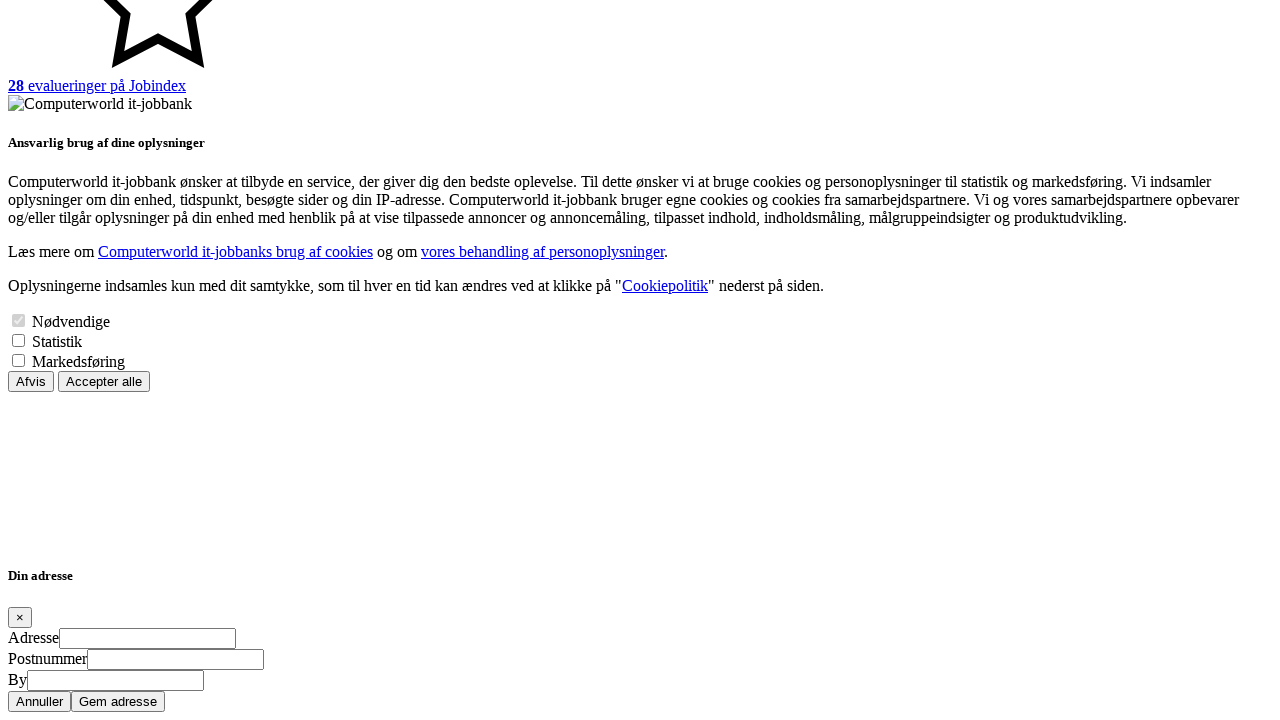

Scrolled down to bottom of page (scroll 4/5) to trigger lazy loading
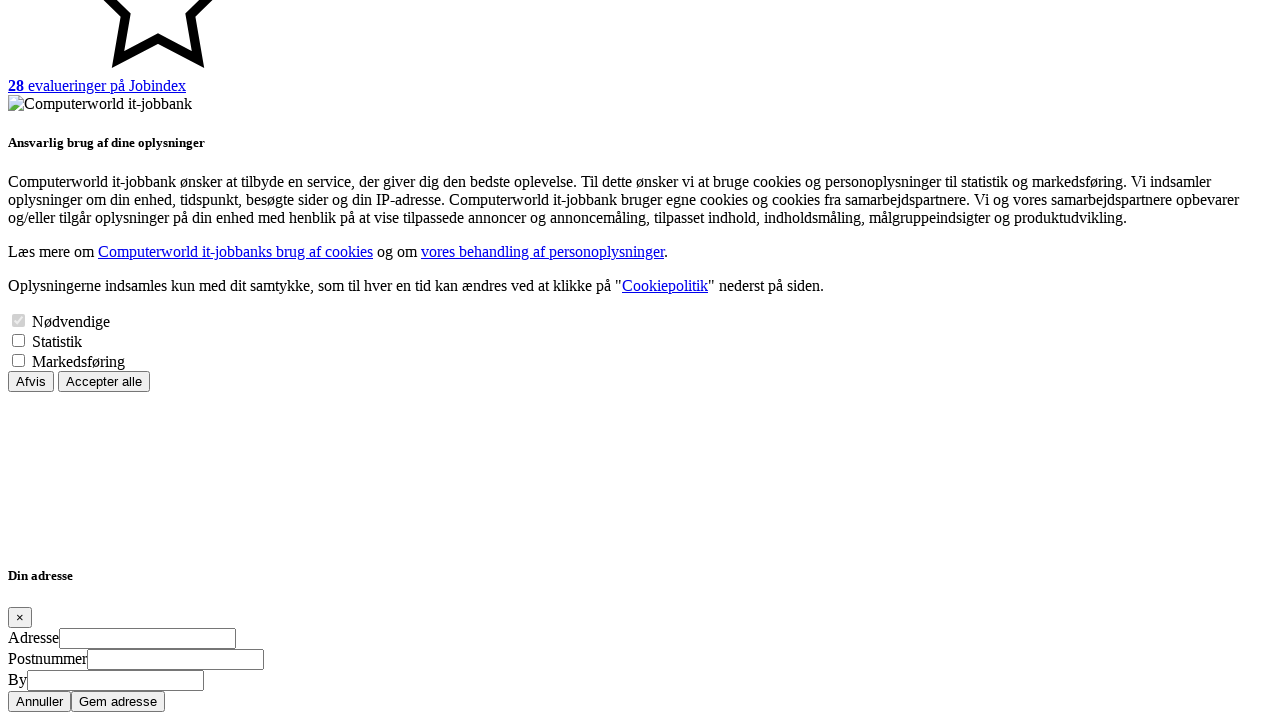

Waited 2 seconds for new job listings to load after scroll 4
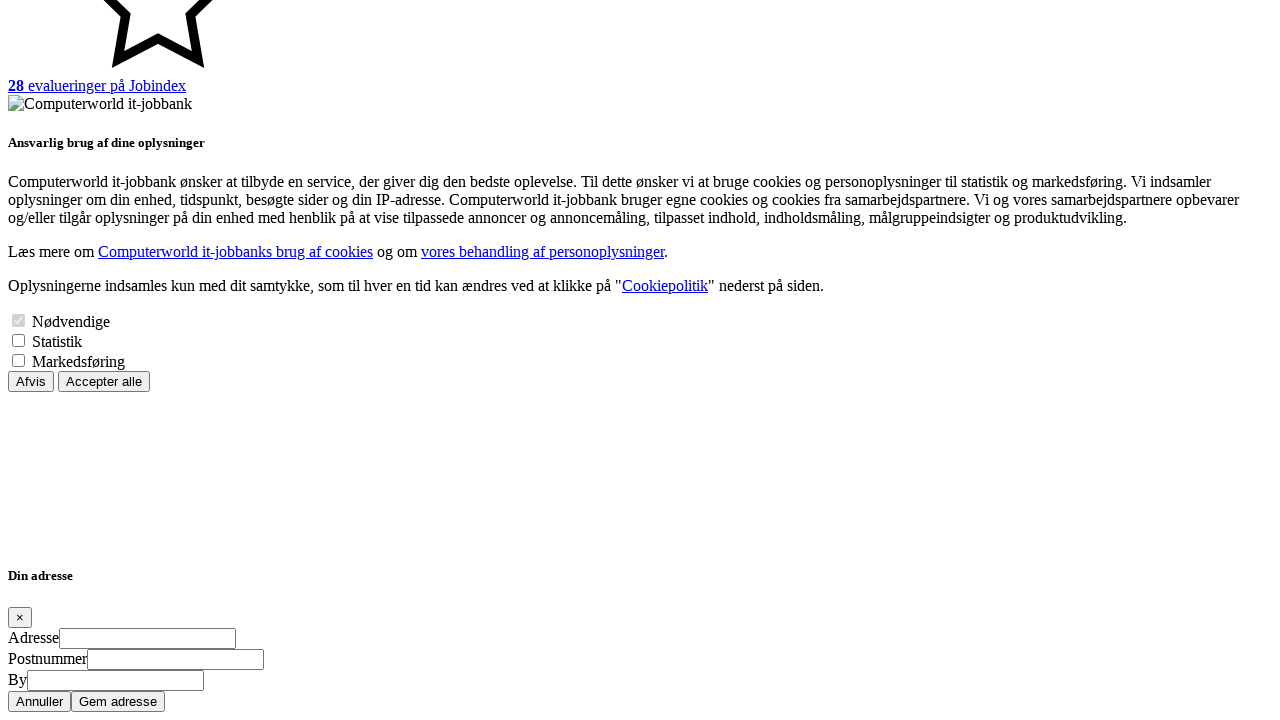

Scrolled down to bottom of page (scroll 5/5) to trigger lazy loading
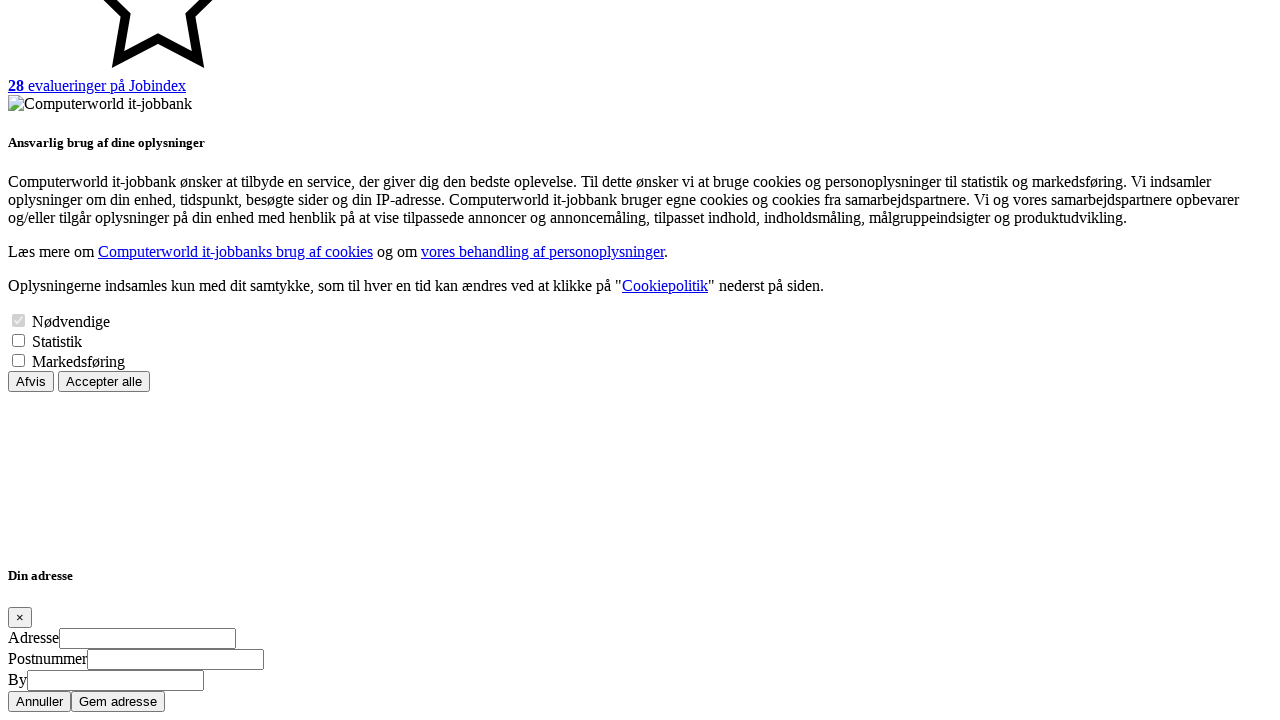

Waited 2 seconds for new job listings to load after scroll 5
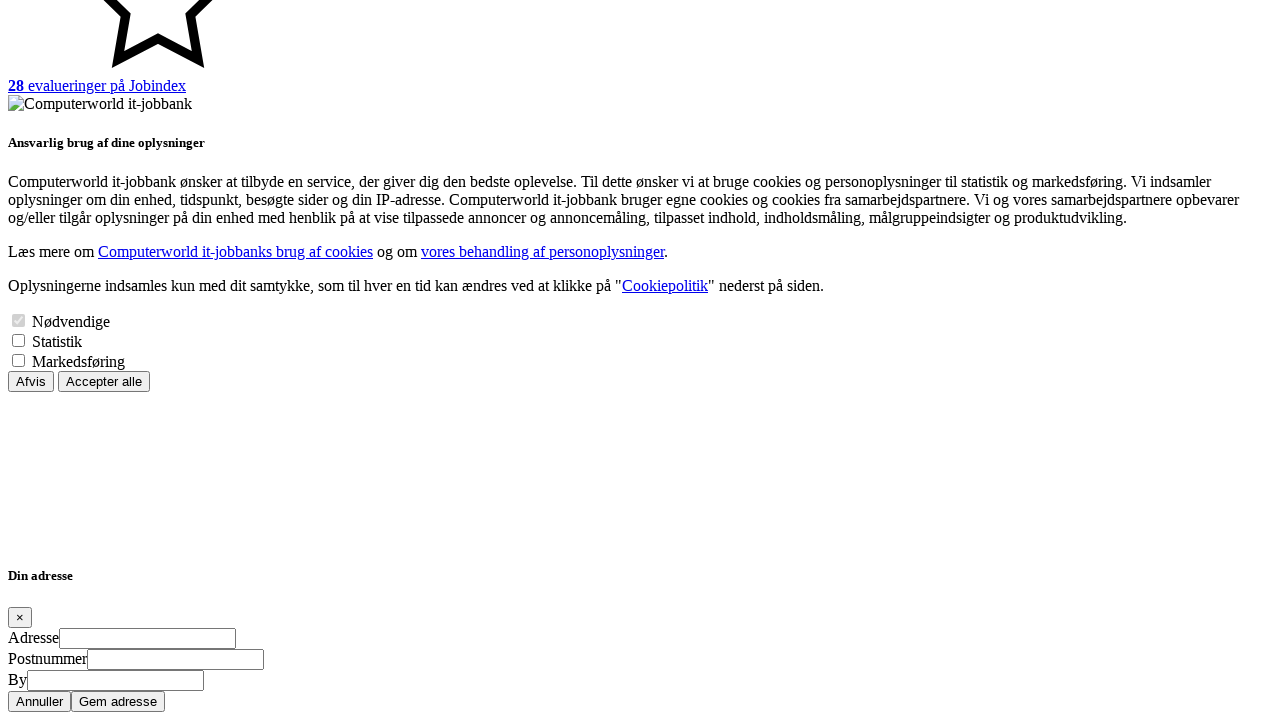

Job listing elements loaded successfully
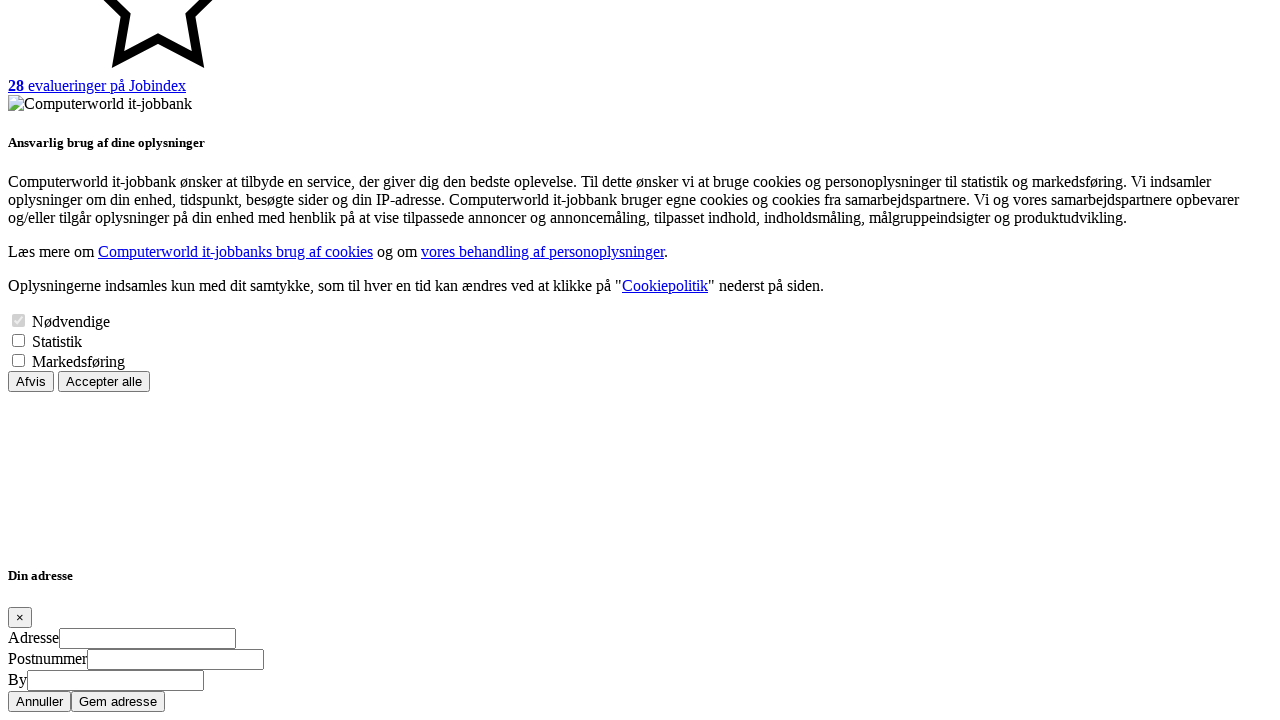

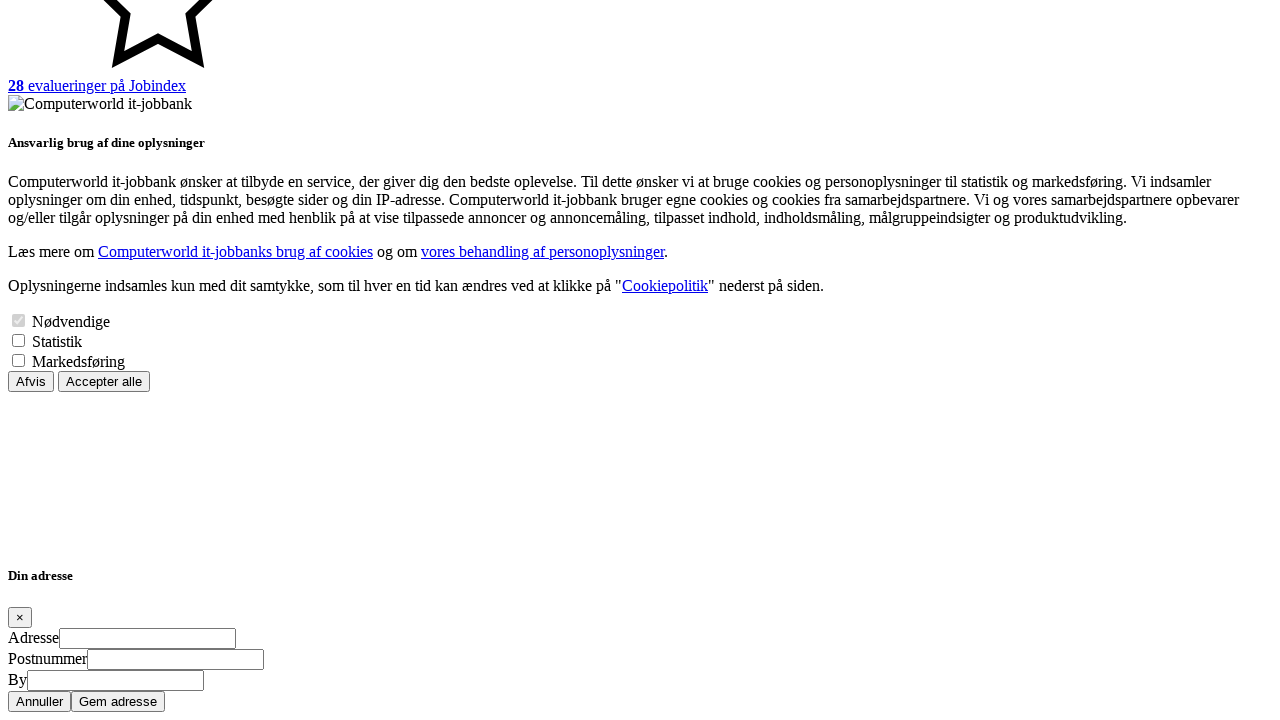